Navigates to the Poptin website and verifies the page loads by checking the current URL

Starting URL: https://www.poptin.com/?bing-popup-generator&keyword=popup%20website

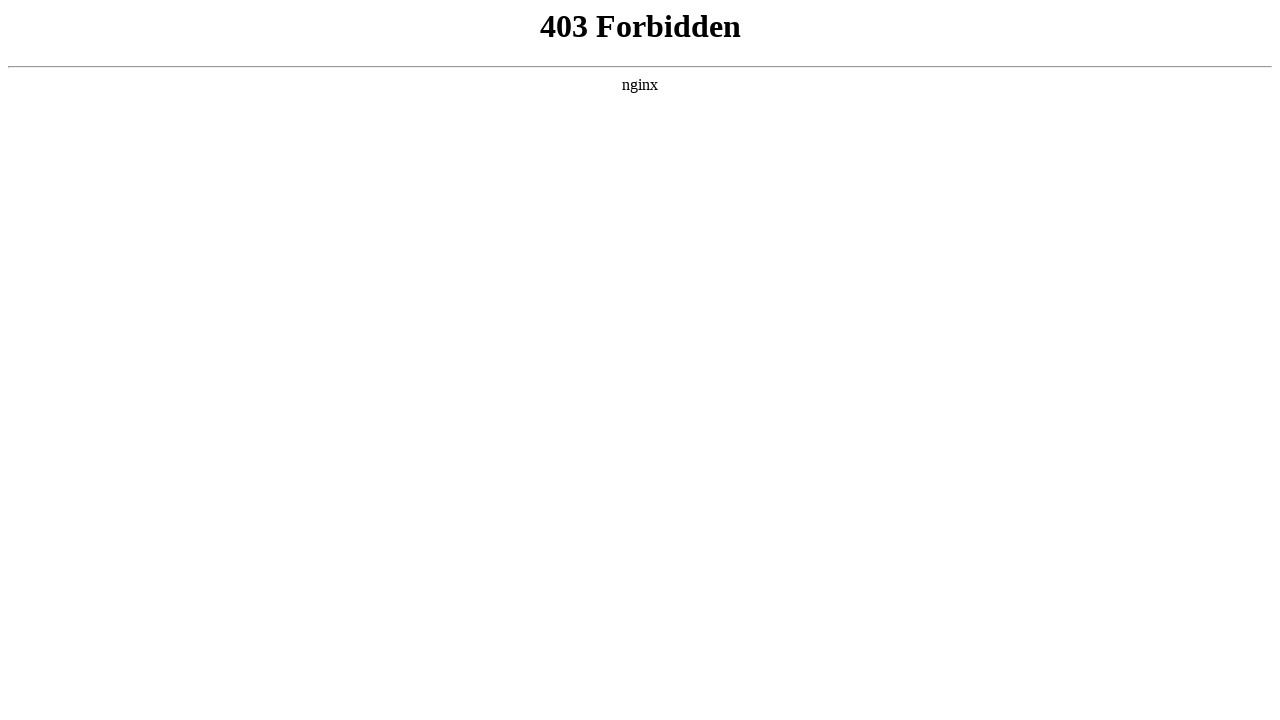

Set viewport size to 1920x1080
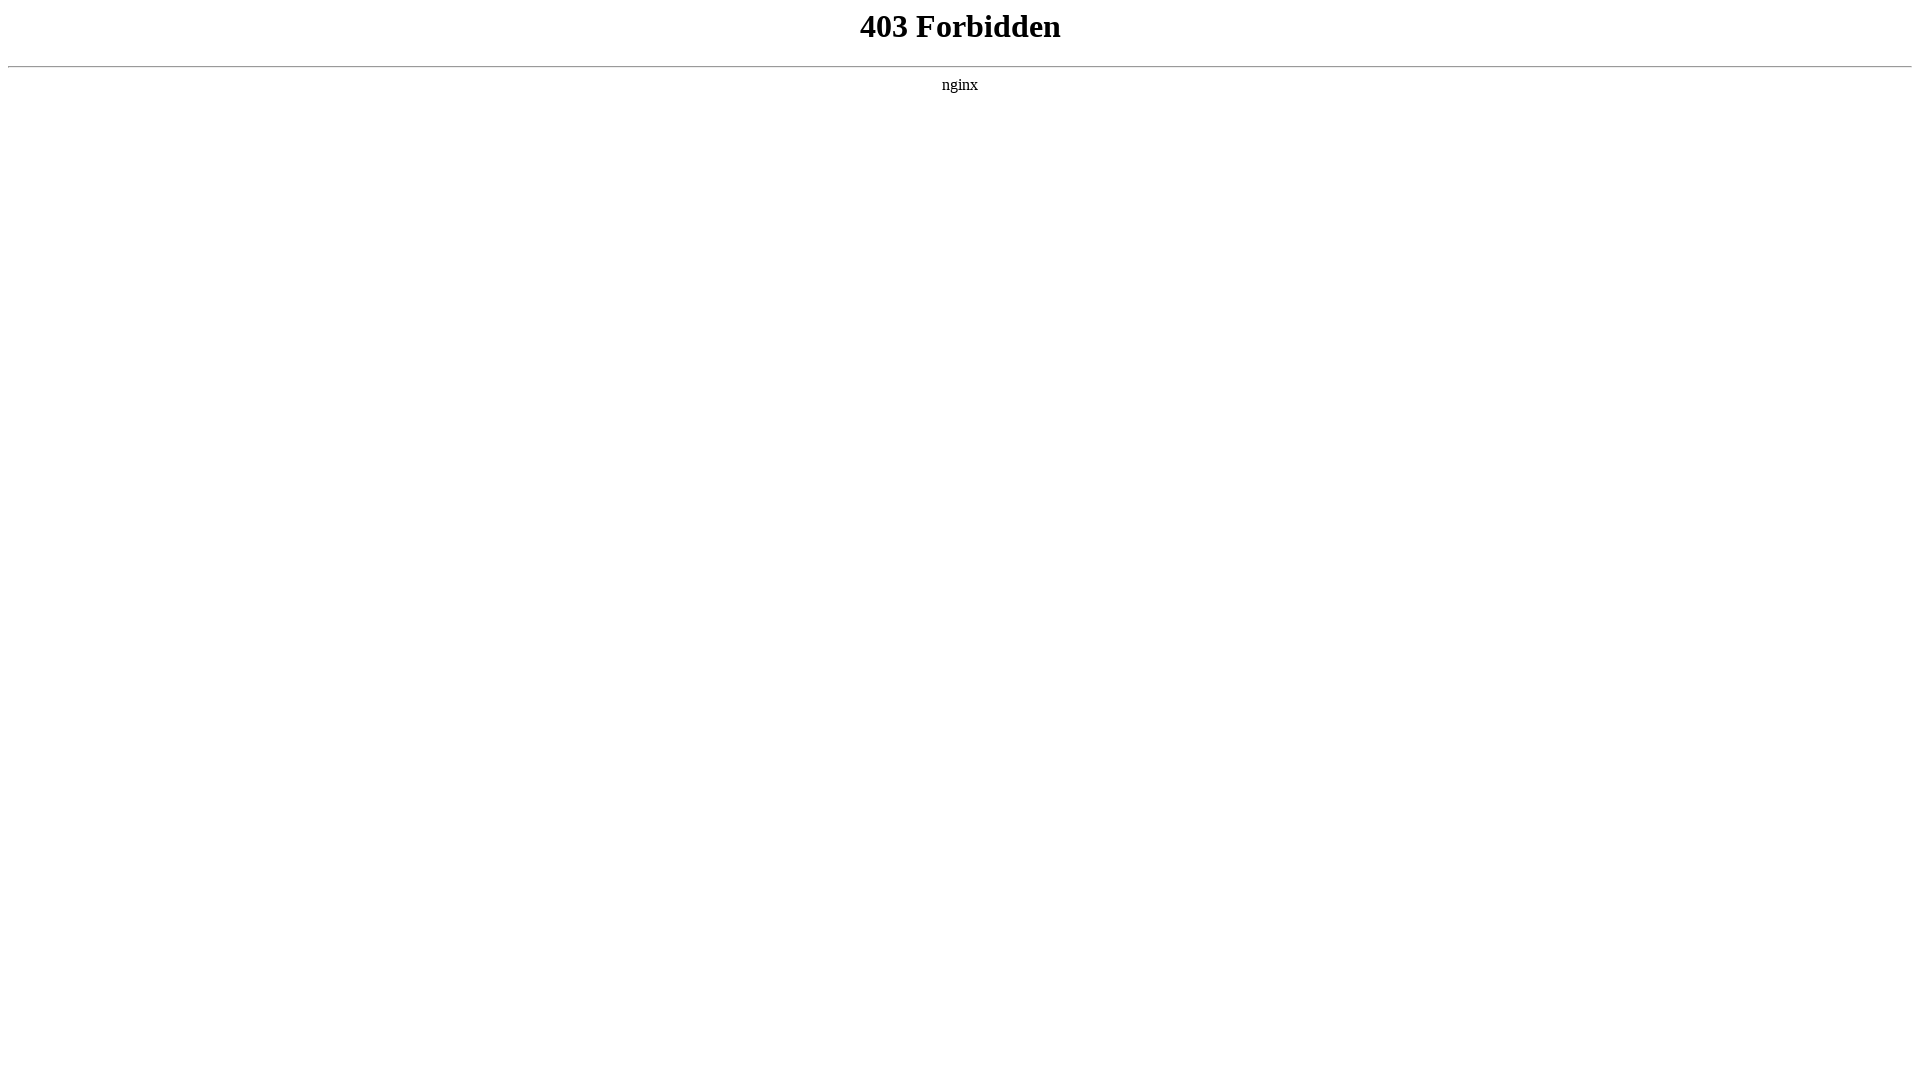

Retrieved current URL: https://www.poptin.com/?bing-popup-generator&keyword=popup%20website
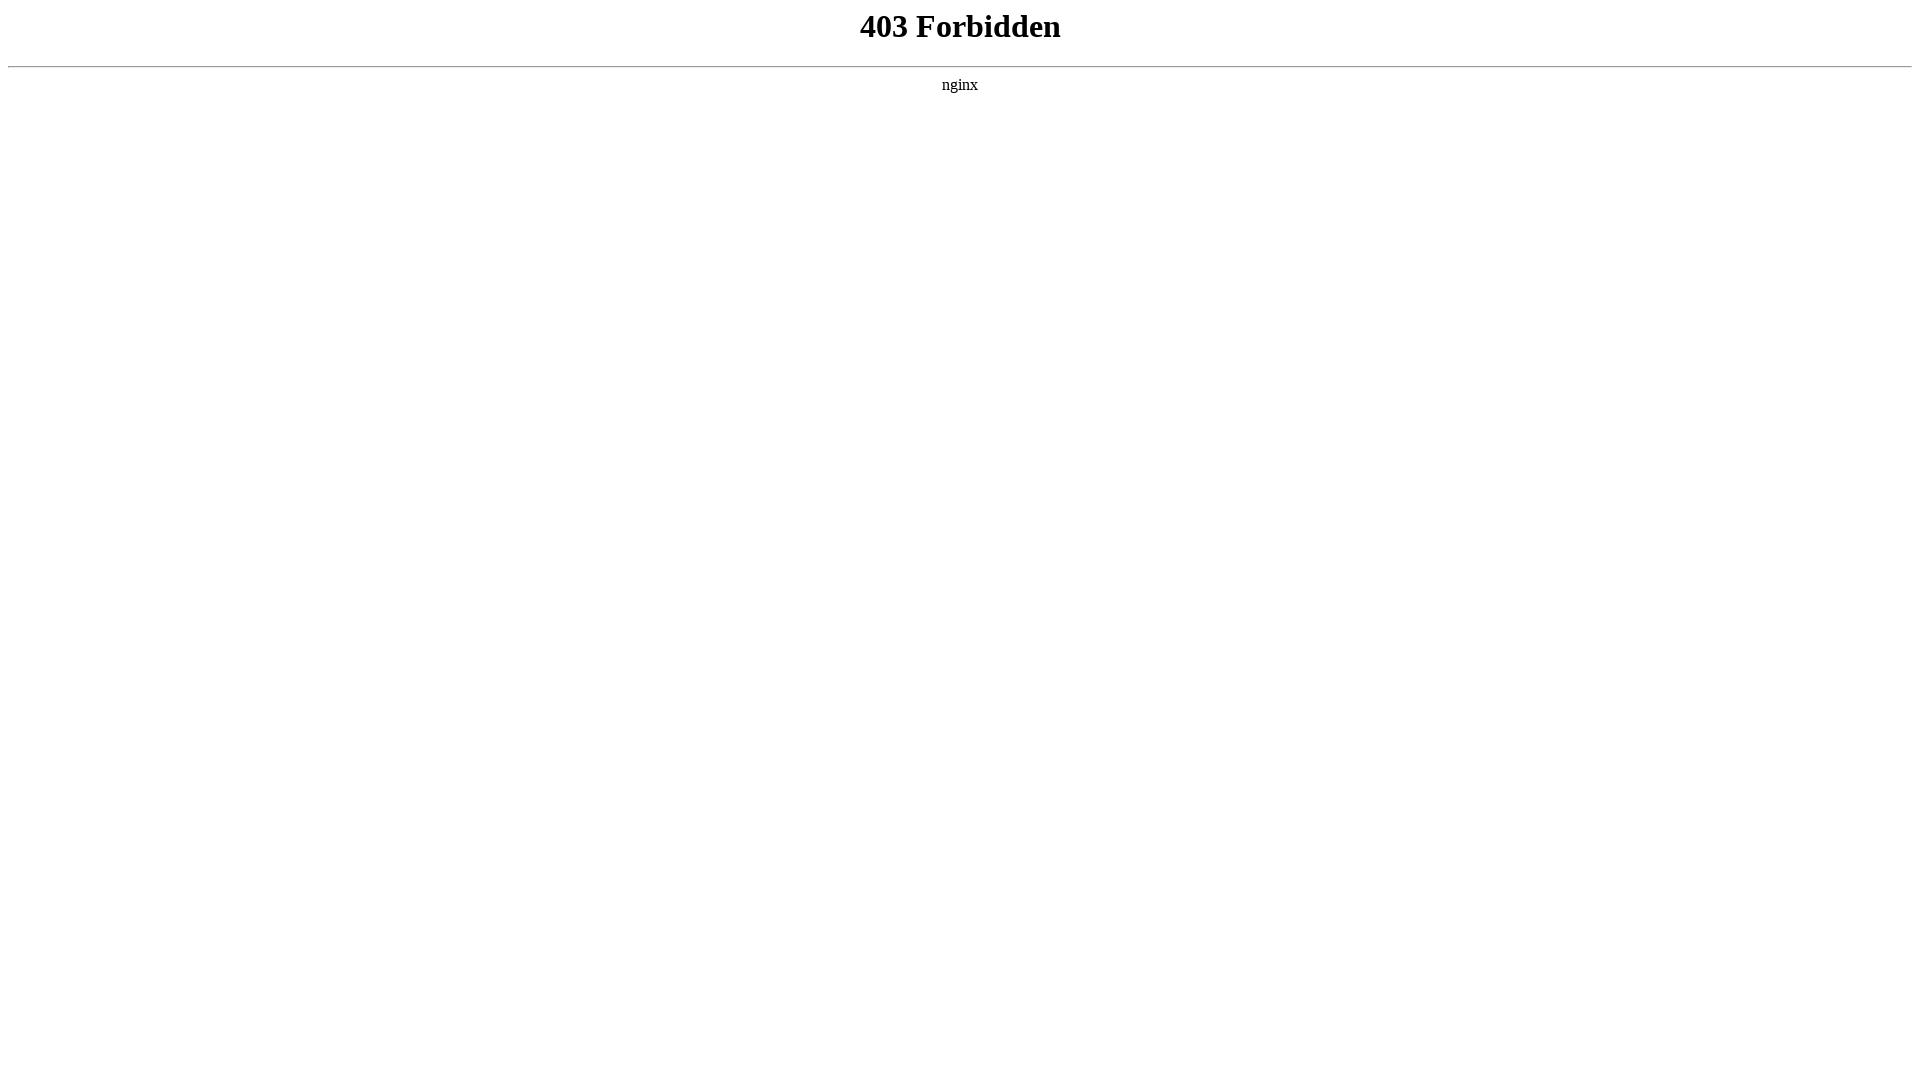

Waited for page DOM to be fully loaded
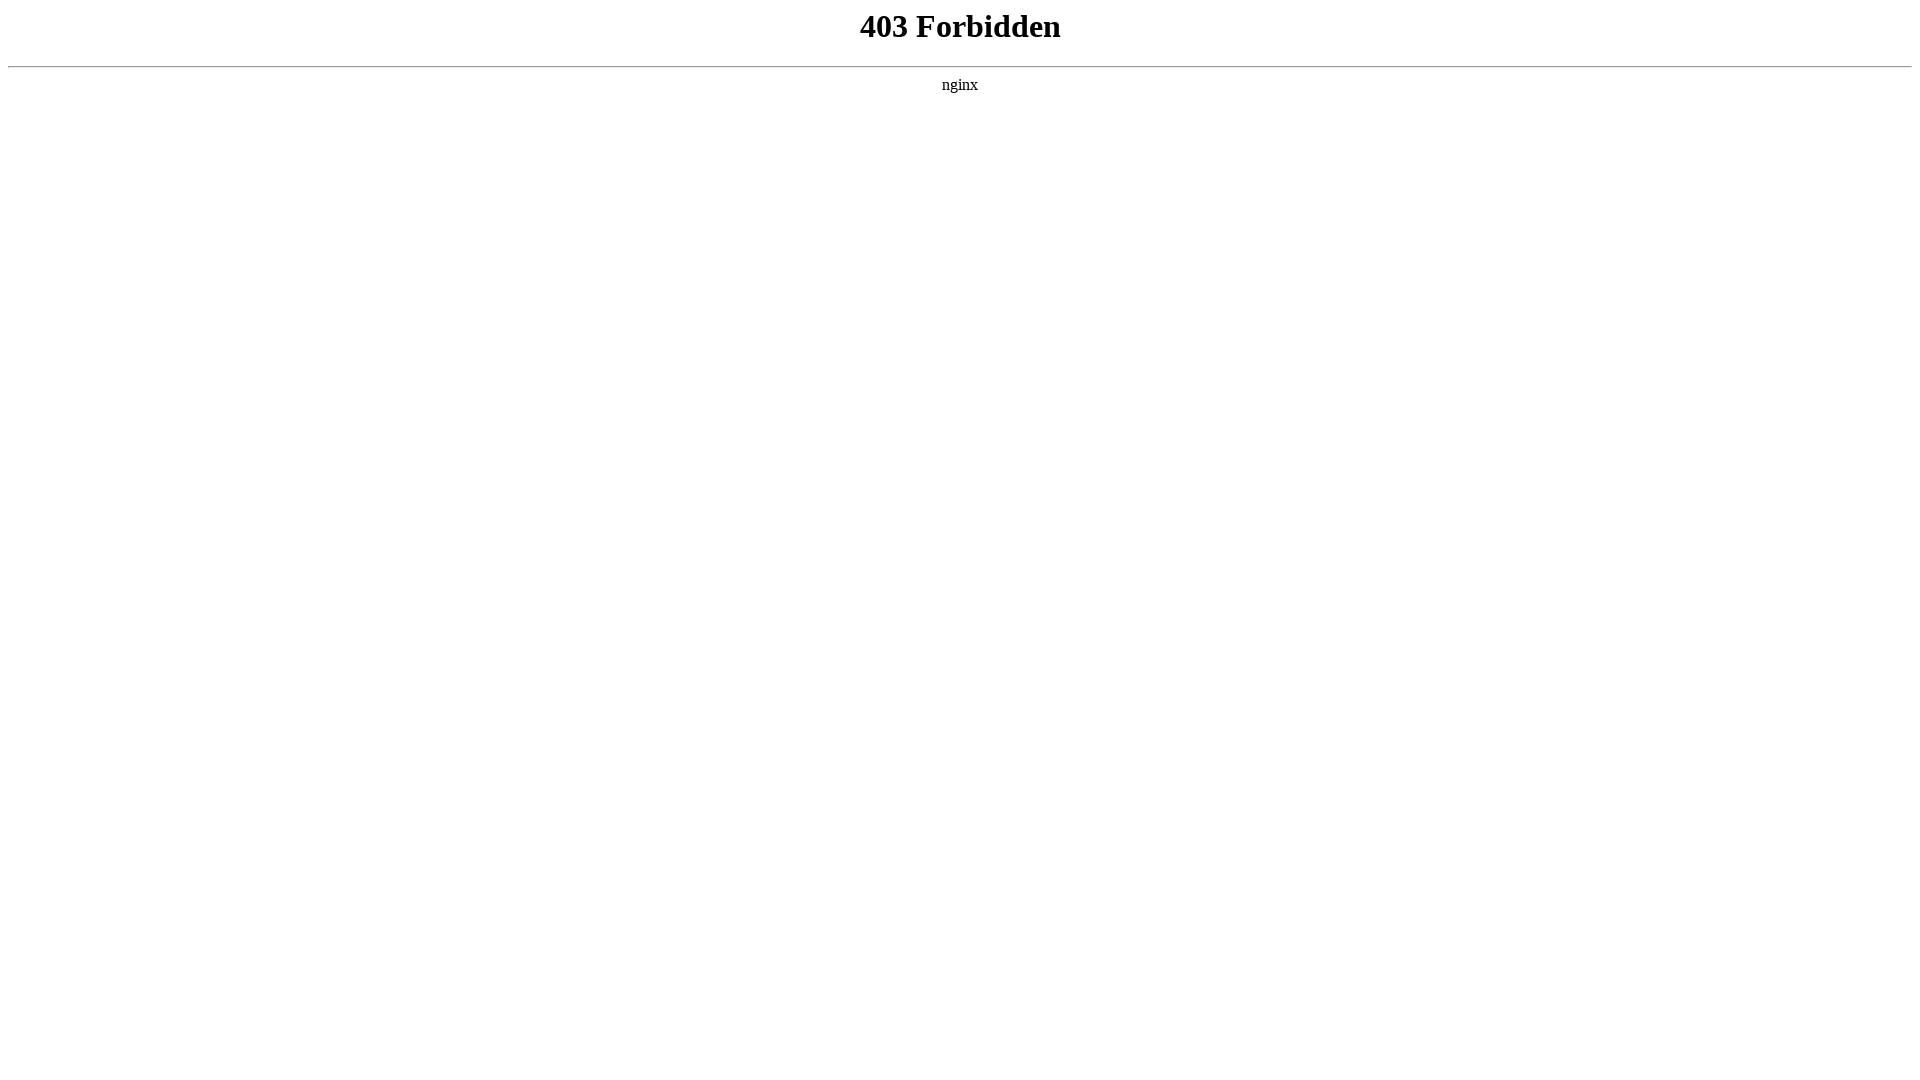

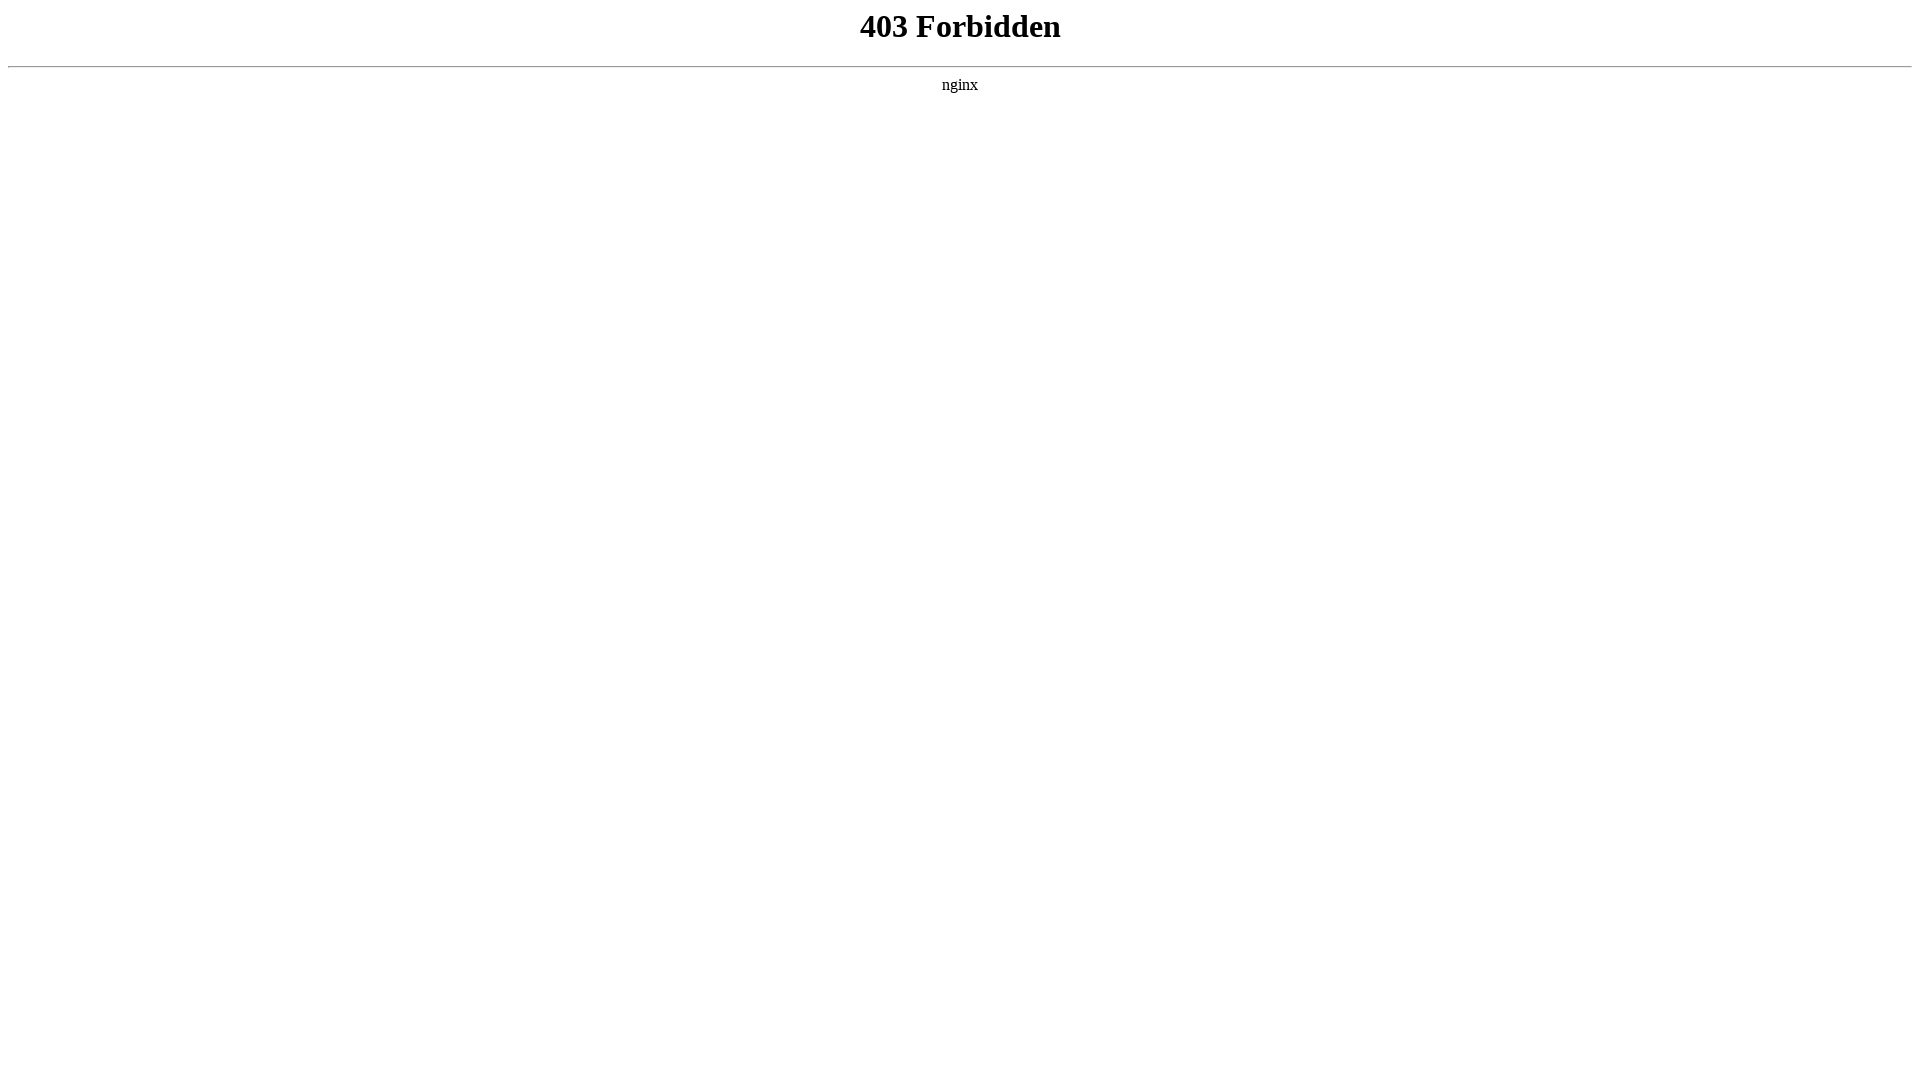